Tests dynamic properties page by waiting for elements to become clickable/visible and interacting with them - clicks a button that becomes enabled after delay, waits for color change, and clicks a button that becomes visible after delay

Starting URL: https://demoqa.com/dynamic-properties

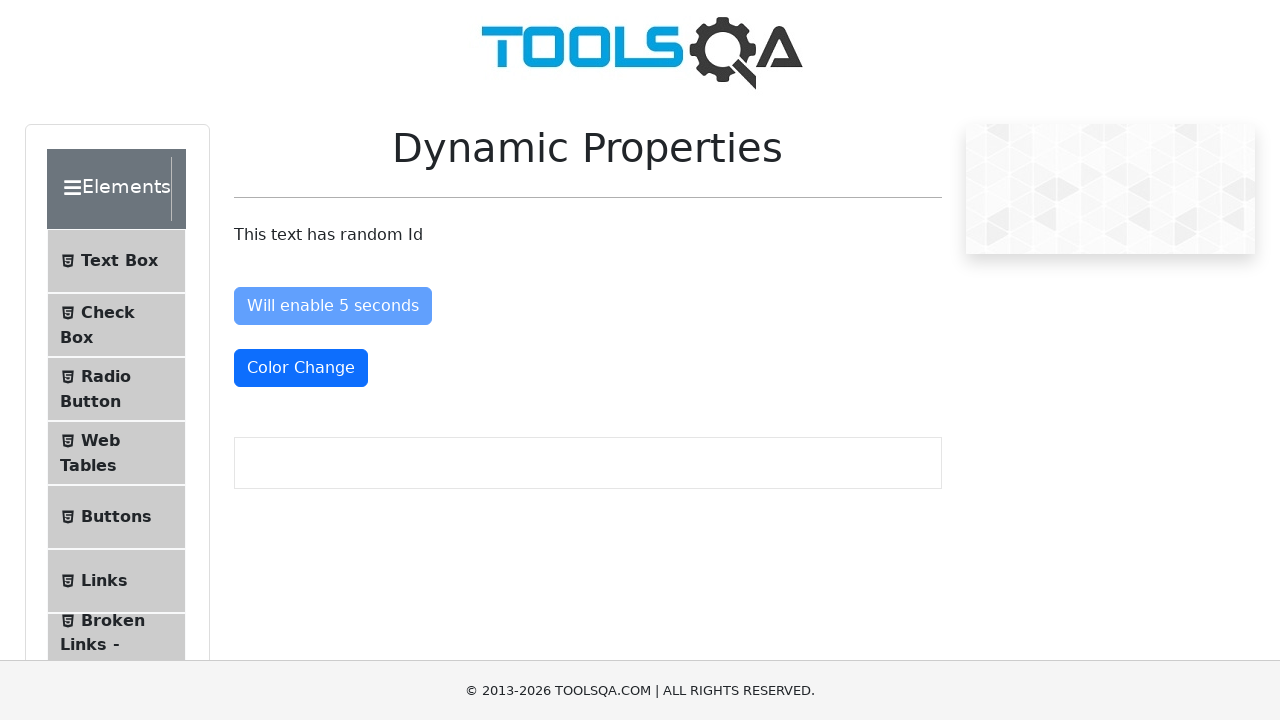

Waited for 'Enable After' button to become enabled
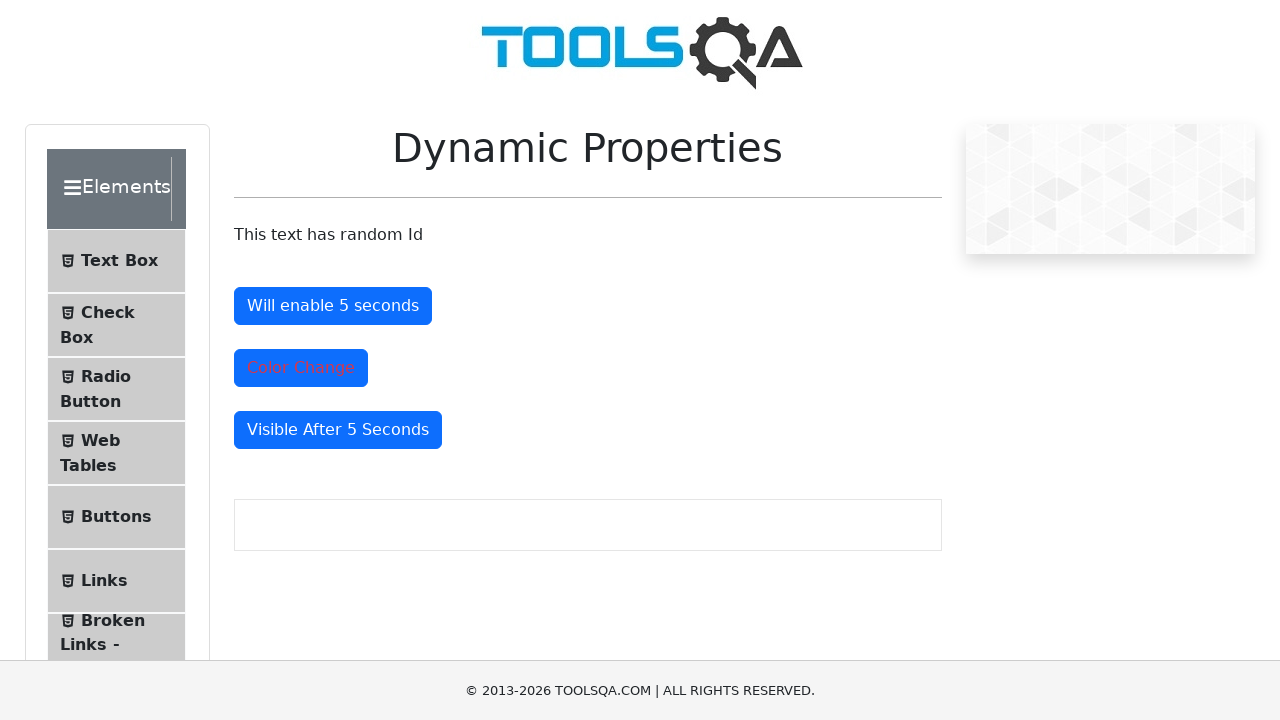

Clicked the 'Enable After' button at (333, 306) on #enableAfter
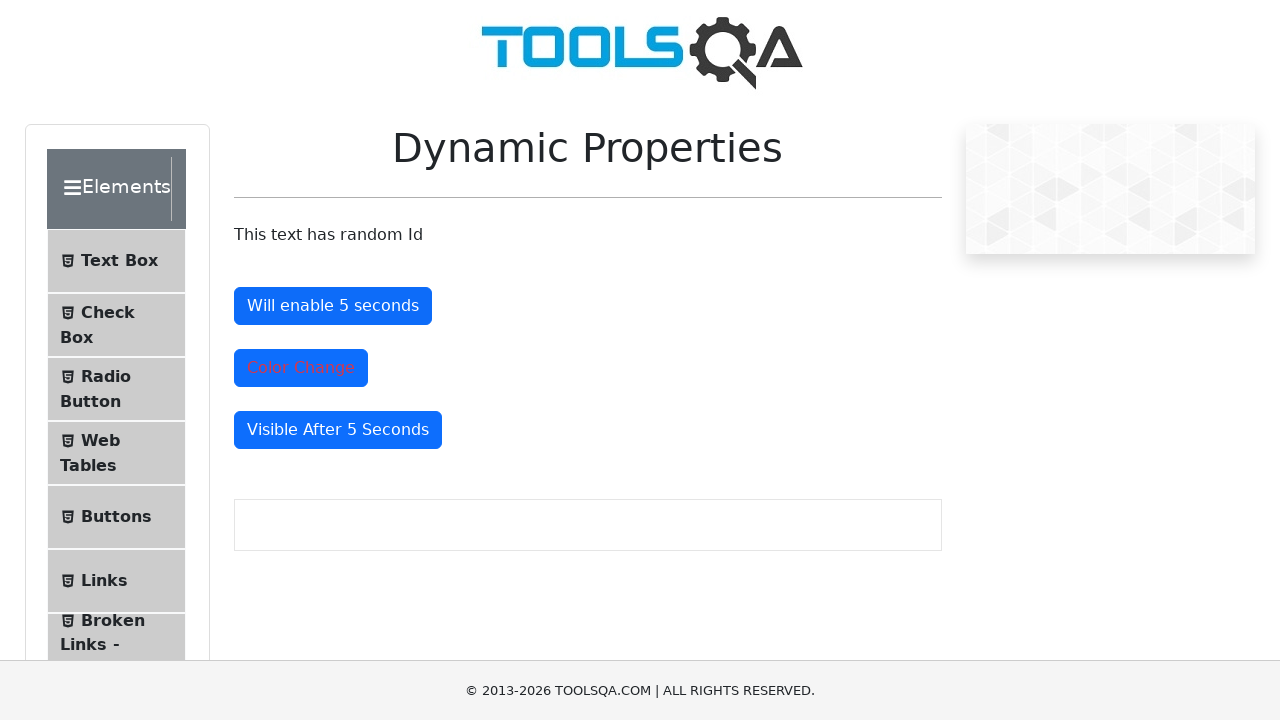

Waited for color change button to change color to danger class
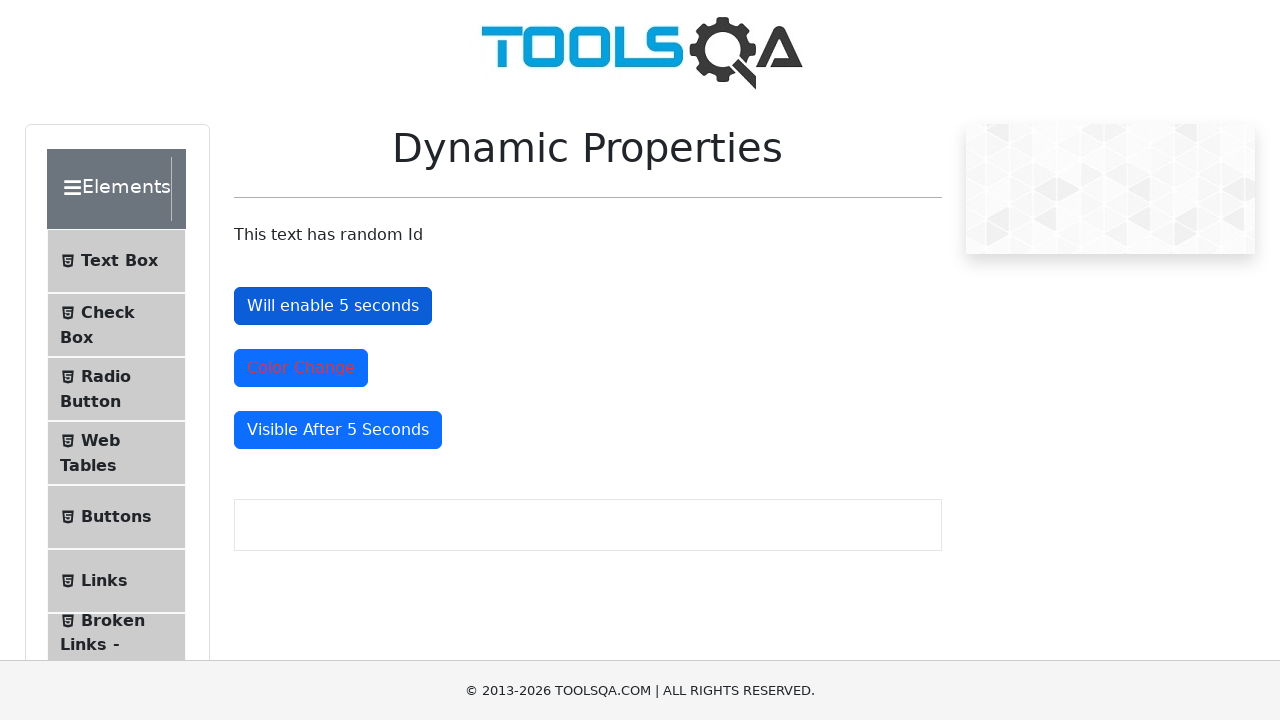

Waited for 'Visible After' button to become visible
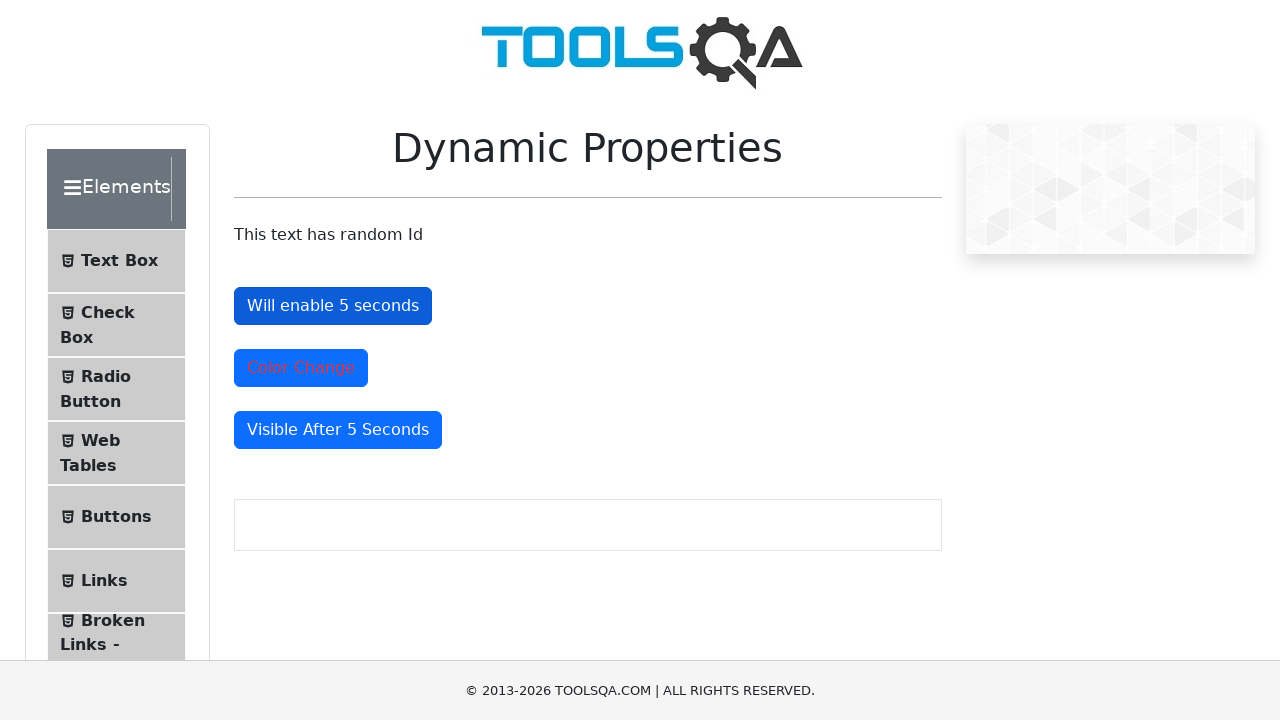

Clicked the 'Visible After' button at (338, 430) on #visibleAfter
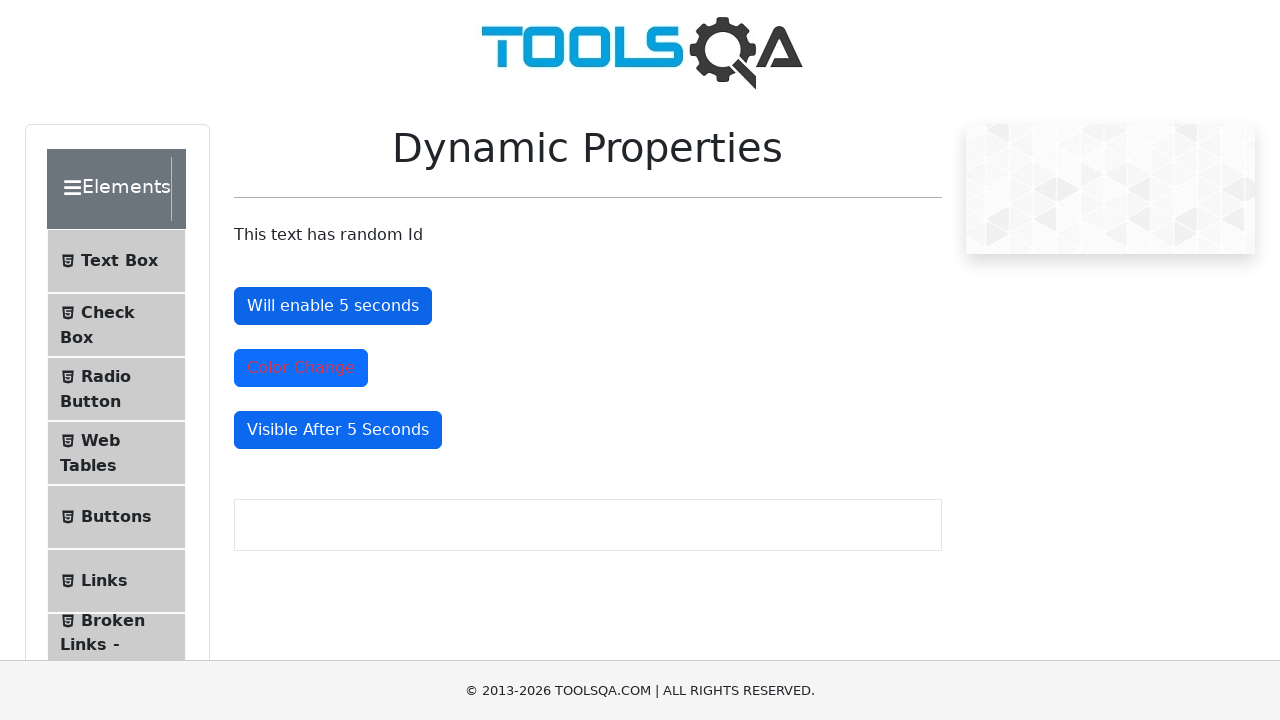

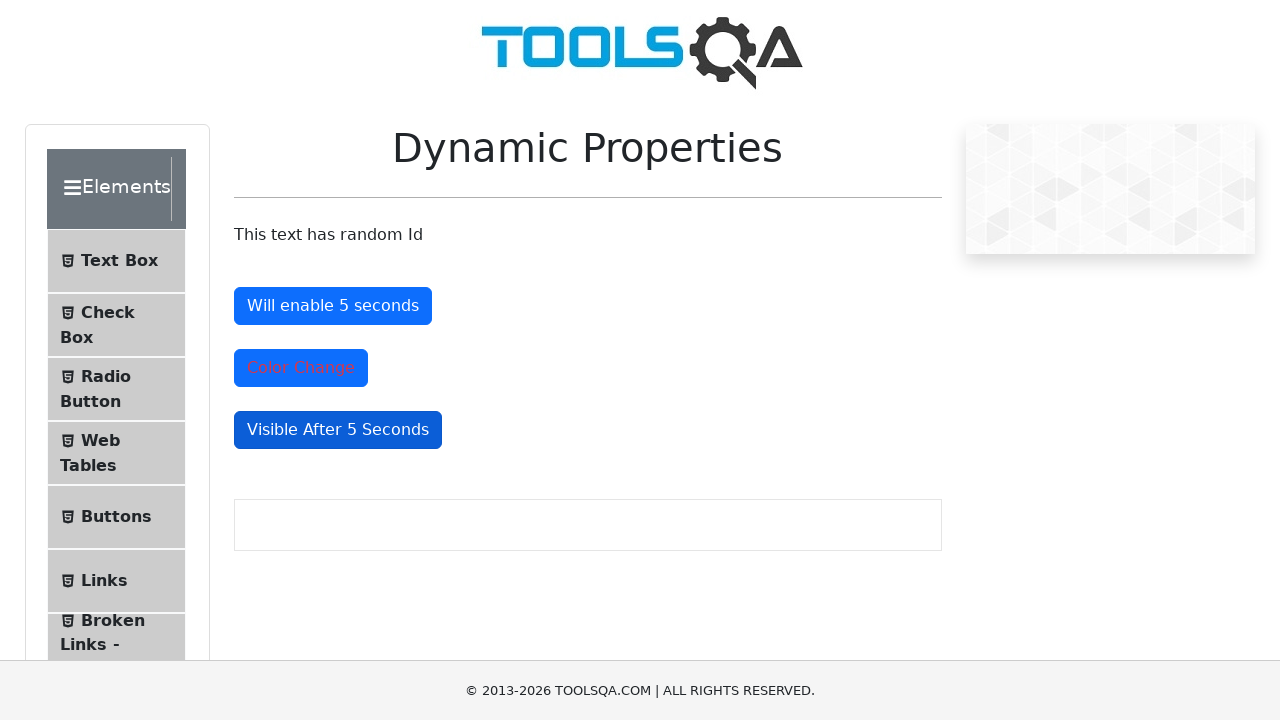